Tests hover functionality by moving mouse over an element and verifying that hidden content becomes visible on hover

Starting URL: http://the-internet.herokuapp.com/hovers

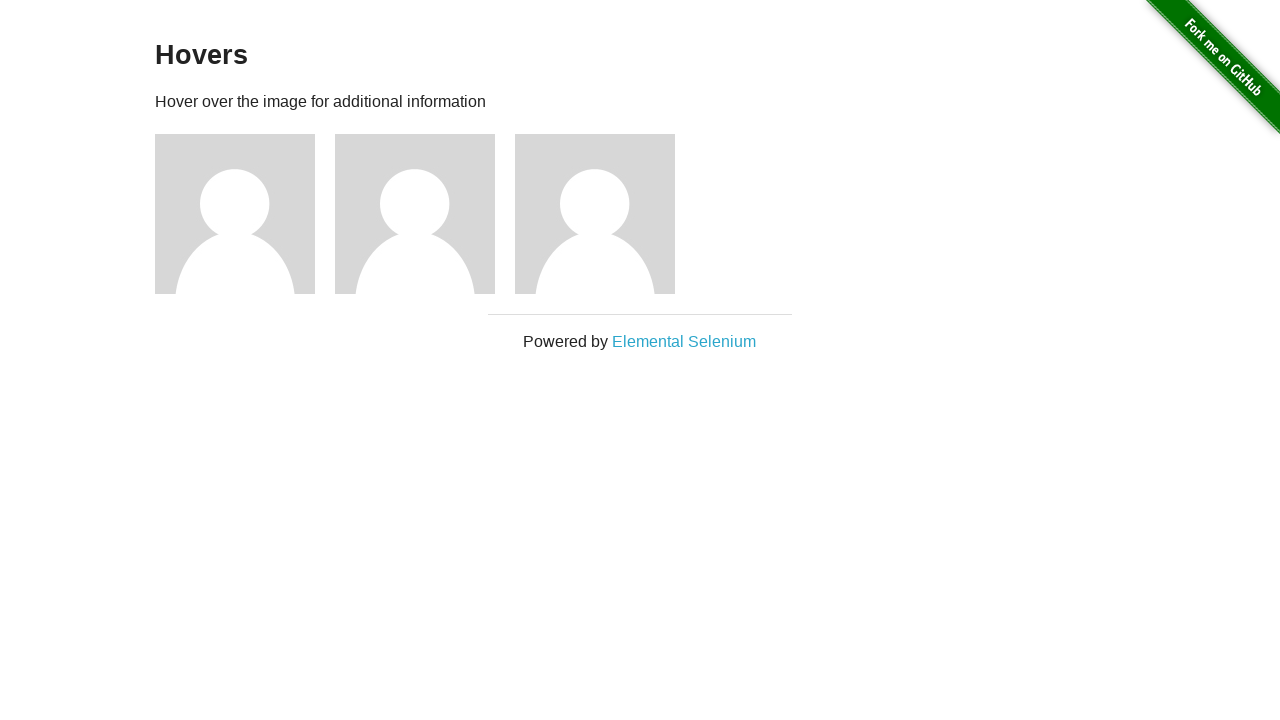

Located the first figure element on the page
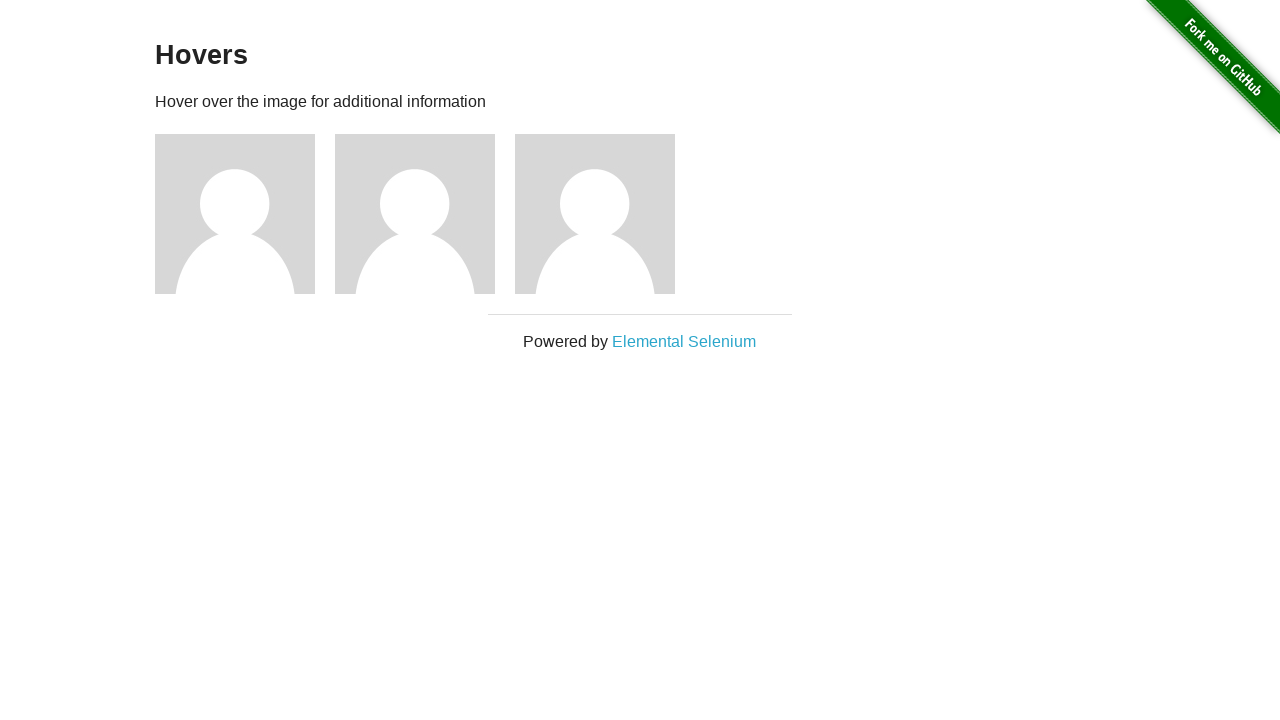

Hovered over the figure element to trigger hover state at (245, 214) on .figure >> nth=0
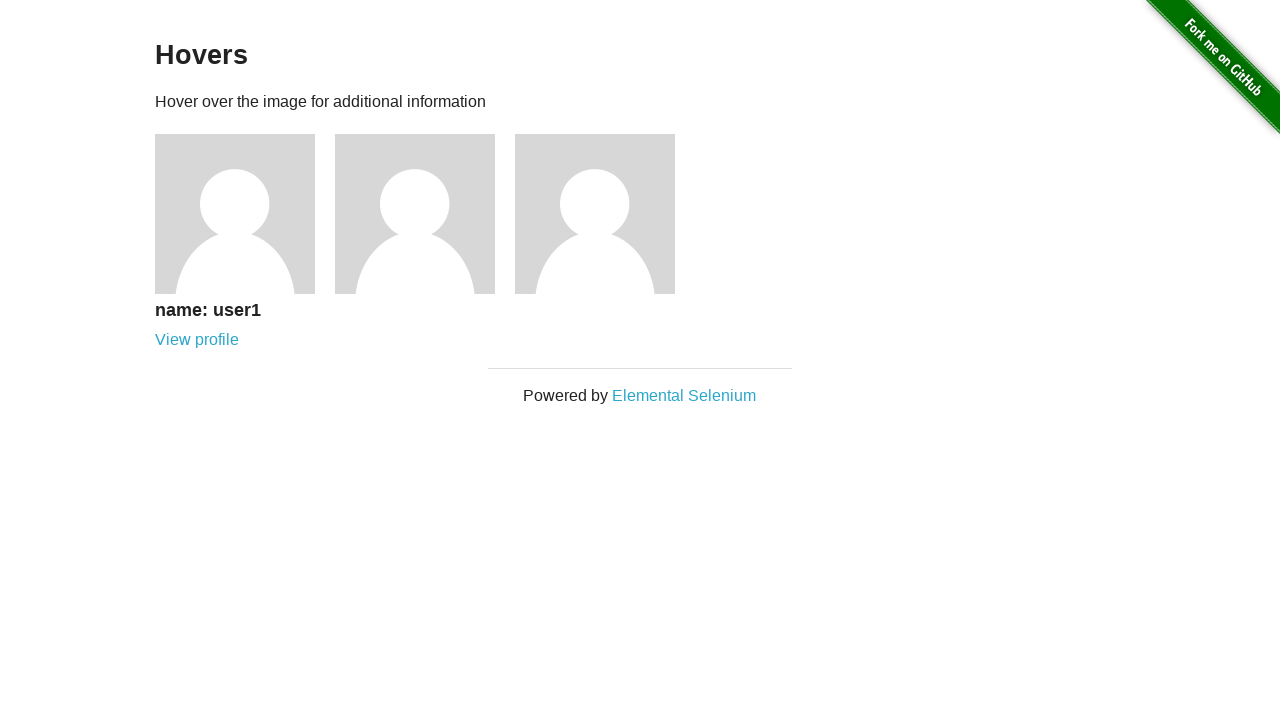

Waited for figcaption to become visible after hover
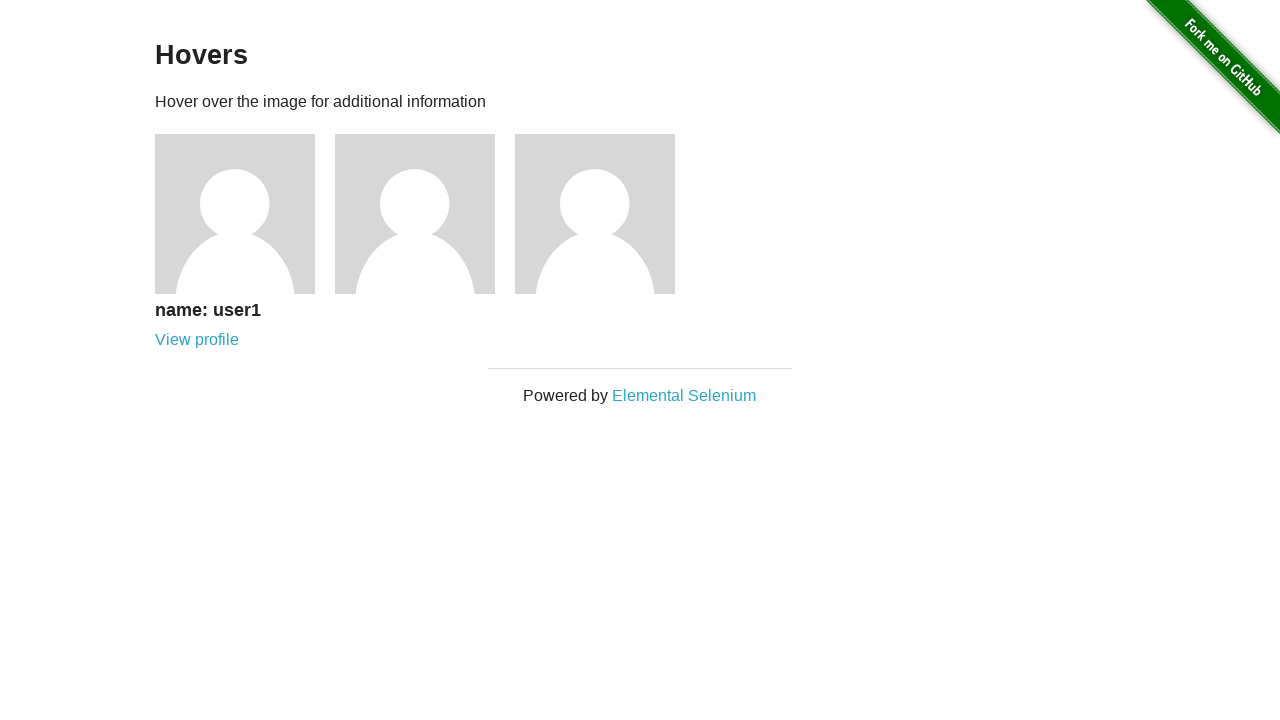

Verified that the figcaption is visible after hovering
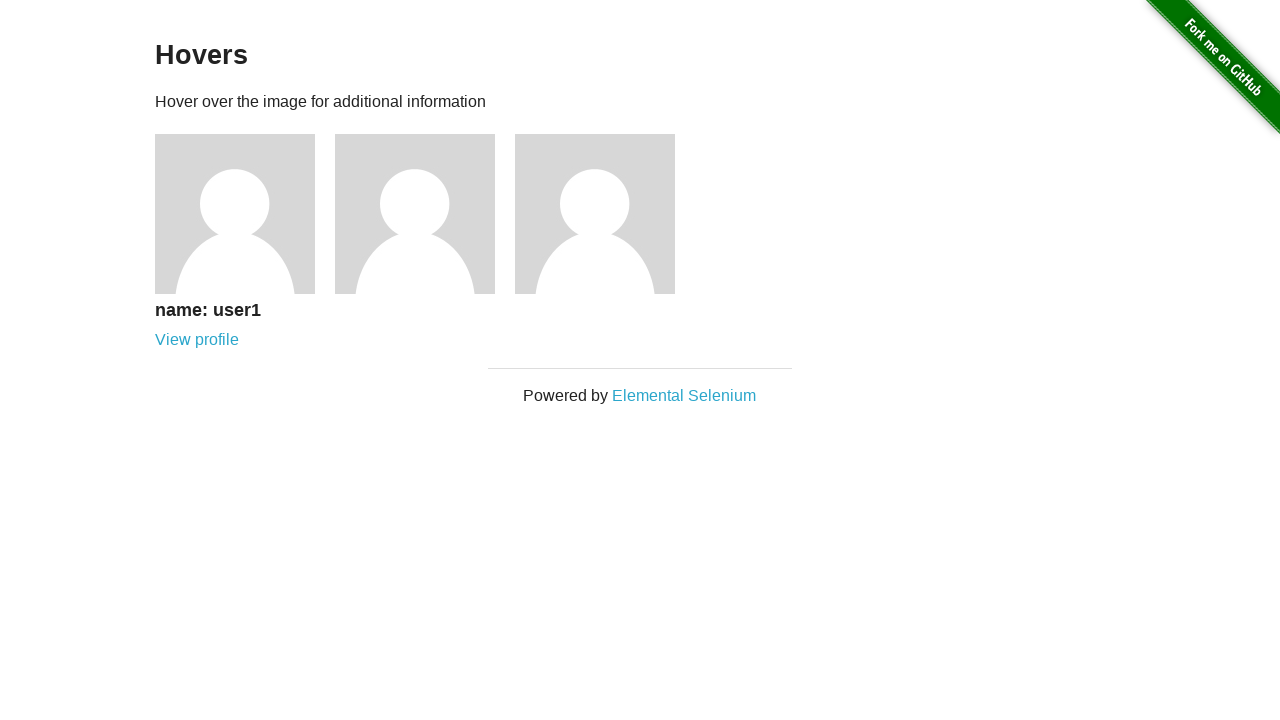

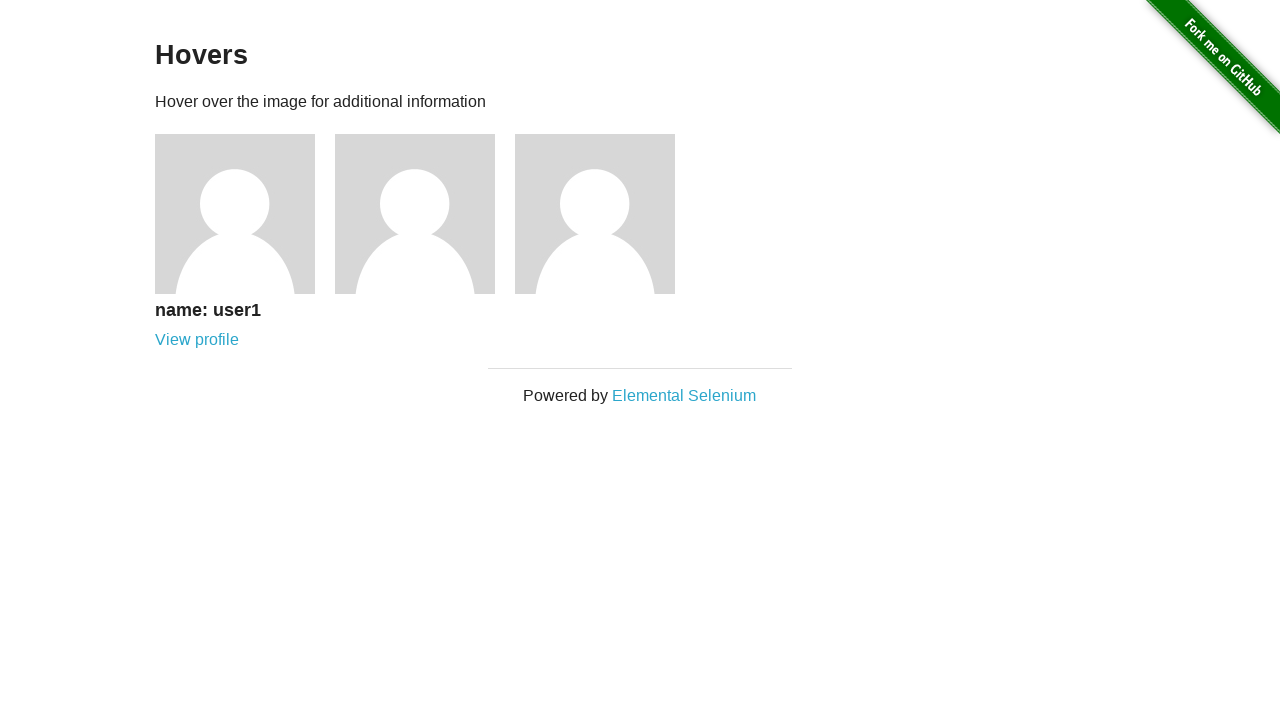